Tests iframe interaction by switching to an iframe containing a TinyMCE editor, clearing the text, typing "Hello World", verifying the text was entered, then switching back to the parent frame to verify the page header is displayed.

Starting URL: https://practice.cydeo.com/iframe

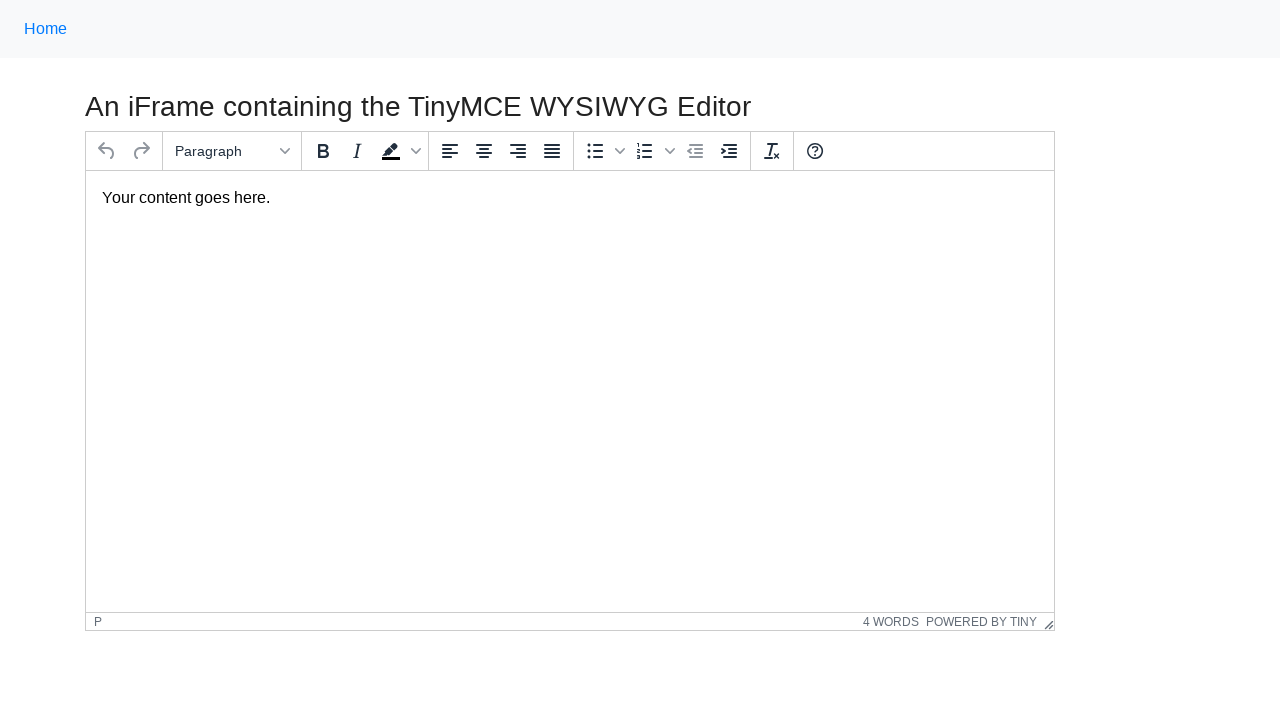

Located iframe containing TinyMCE editor
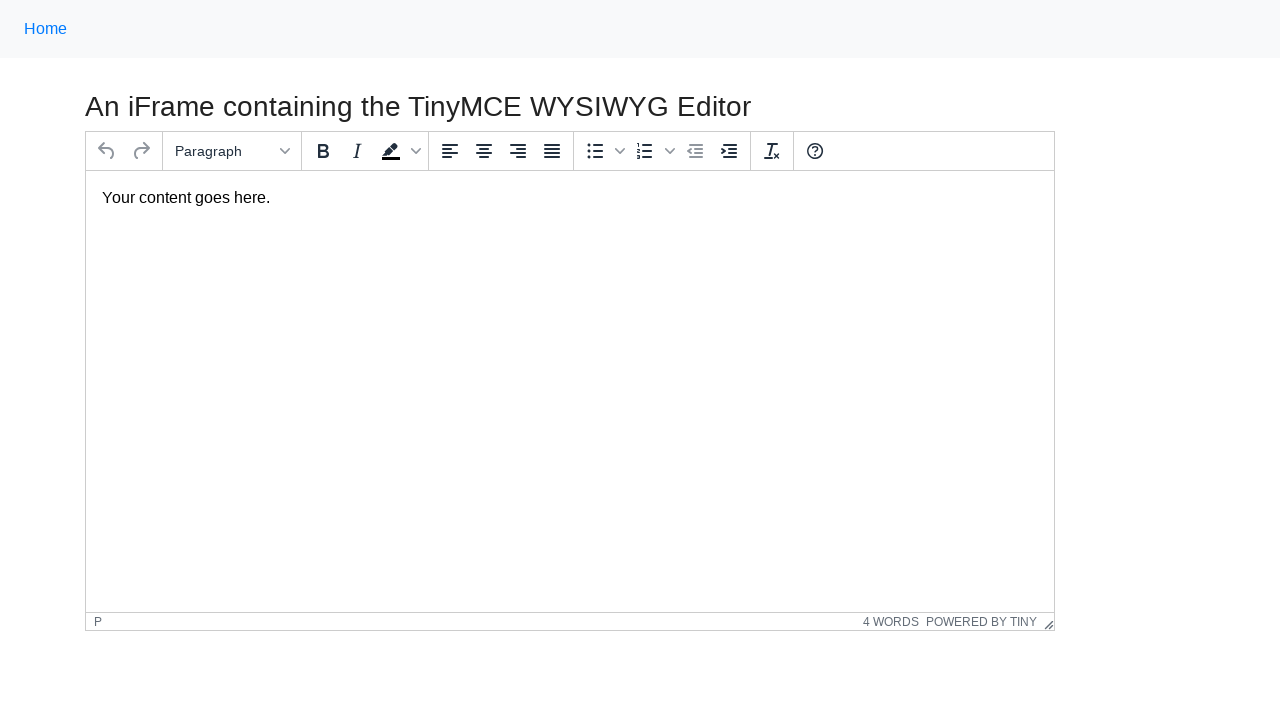

Located TinyMCE comment body element
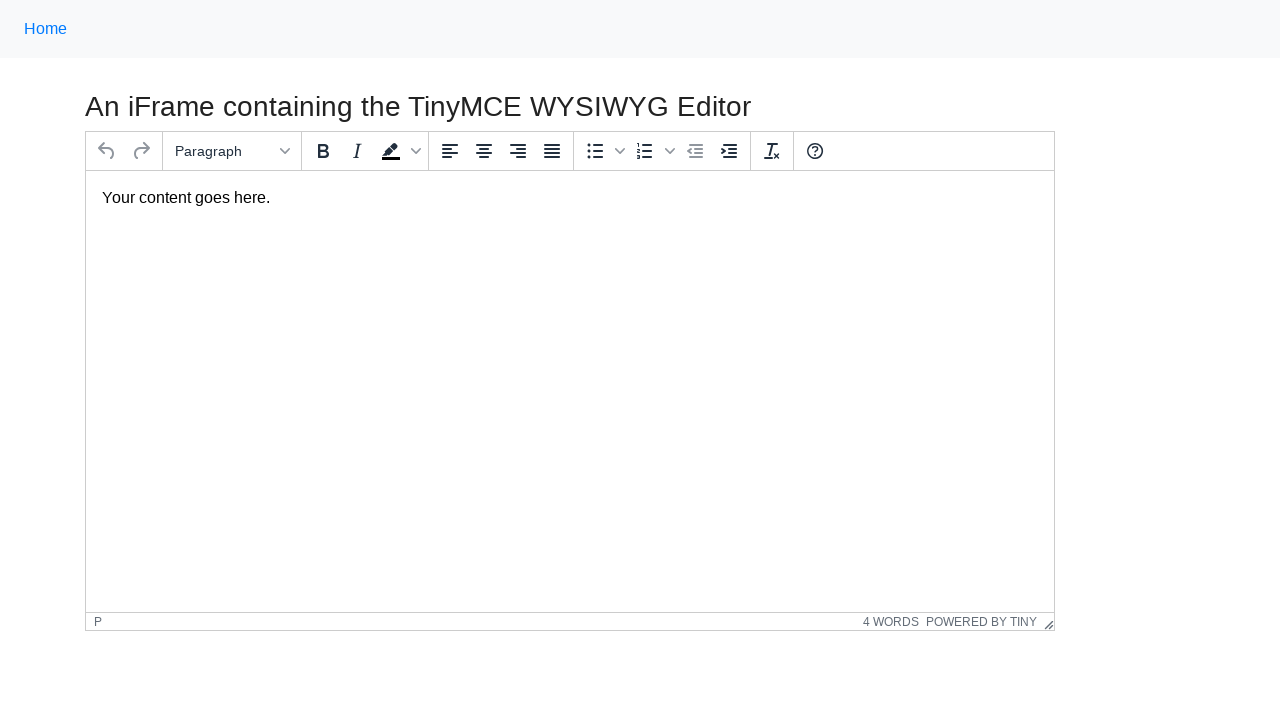

Cleared existing text in comment body on #mce_0_ifr >> internal:control=enter-frame >> #tinymce
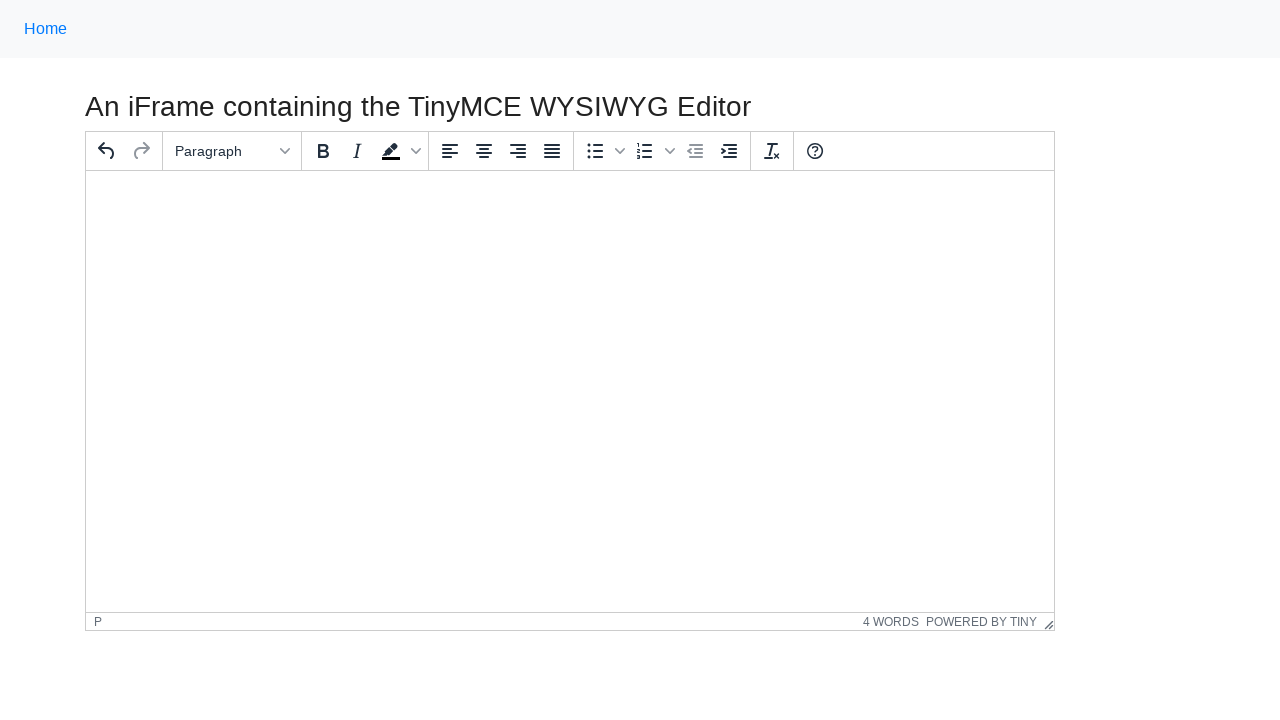

Typed 'Hello World' in comment body on #mce_0_ifr >> internal:control=enter-frame >> #tinymce
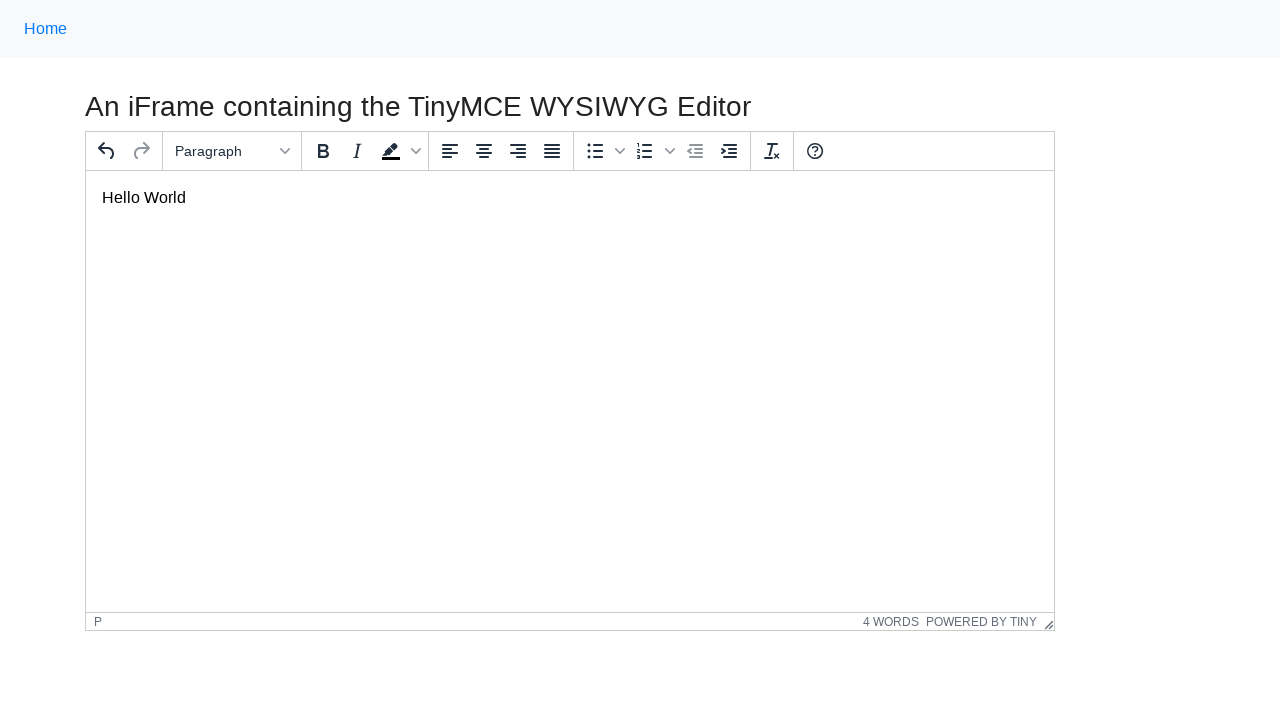

Verified 'Hello World' text in comment body
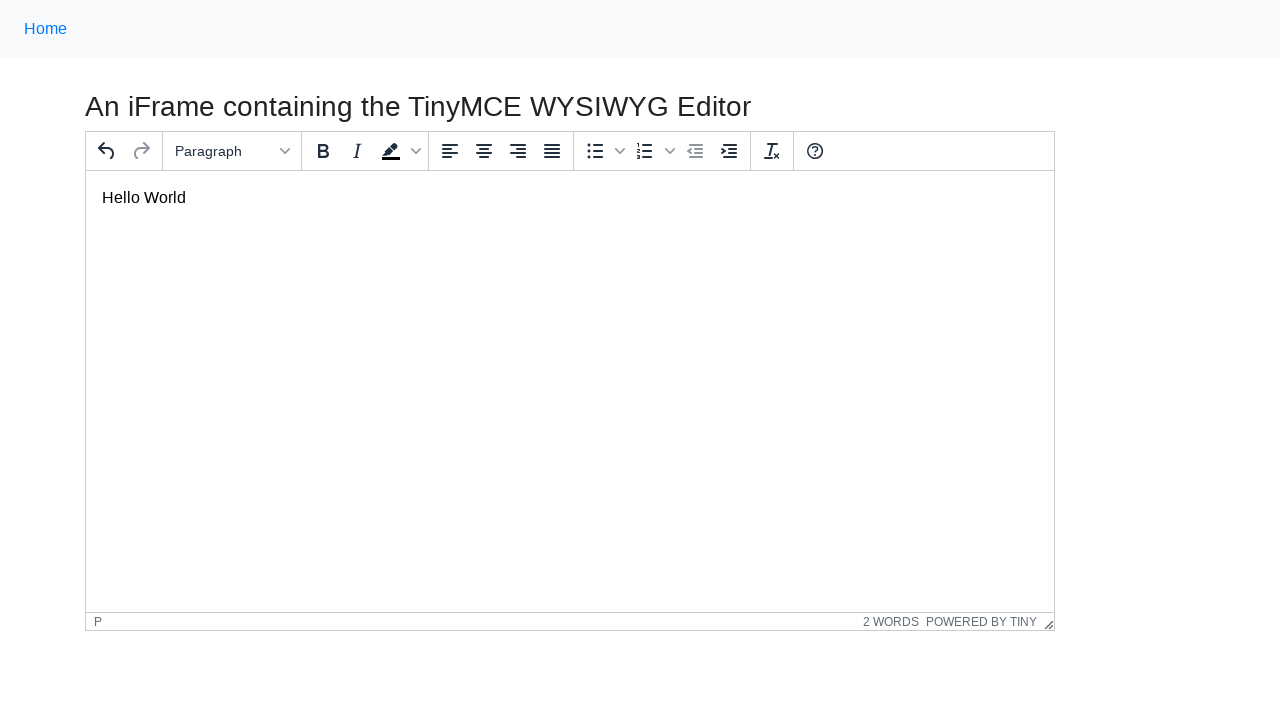

Located header element in parent frame
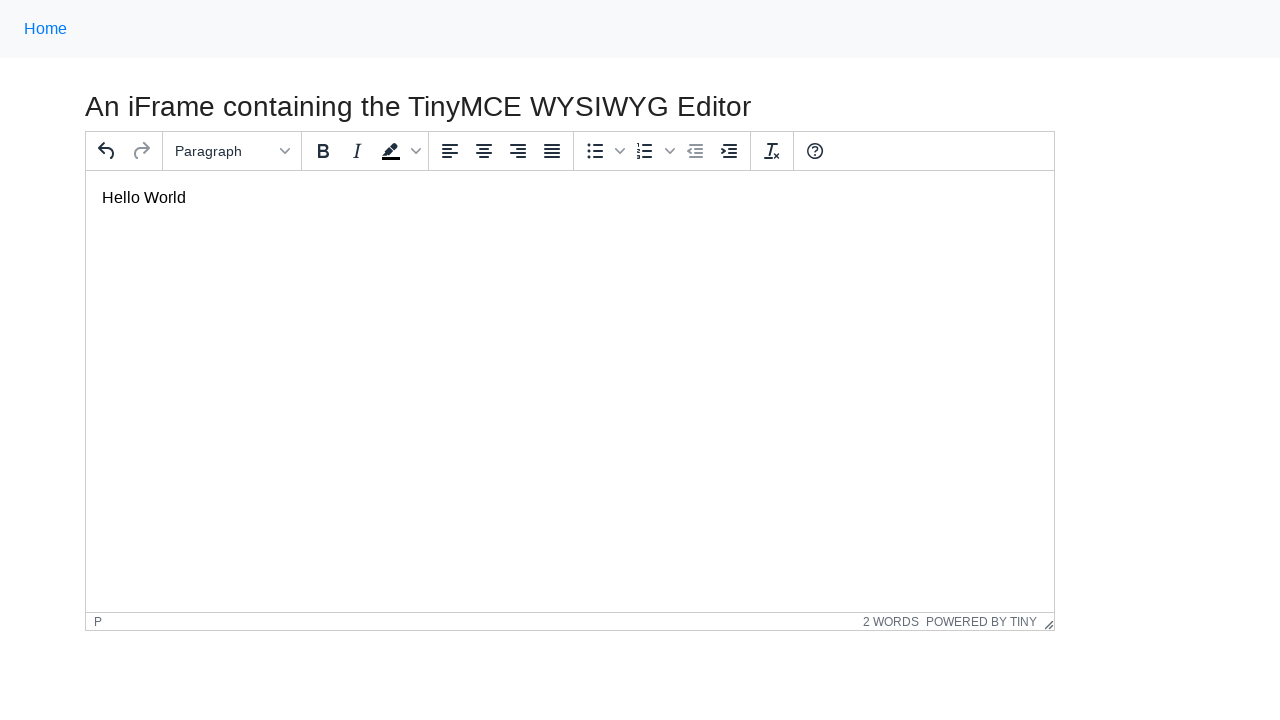

Verified header is visible in parent frame
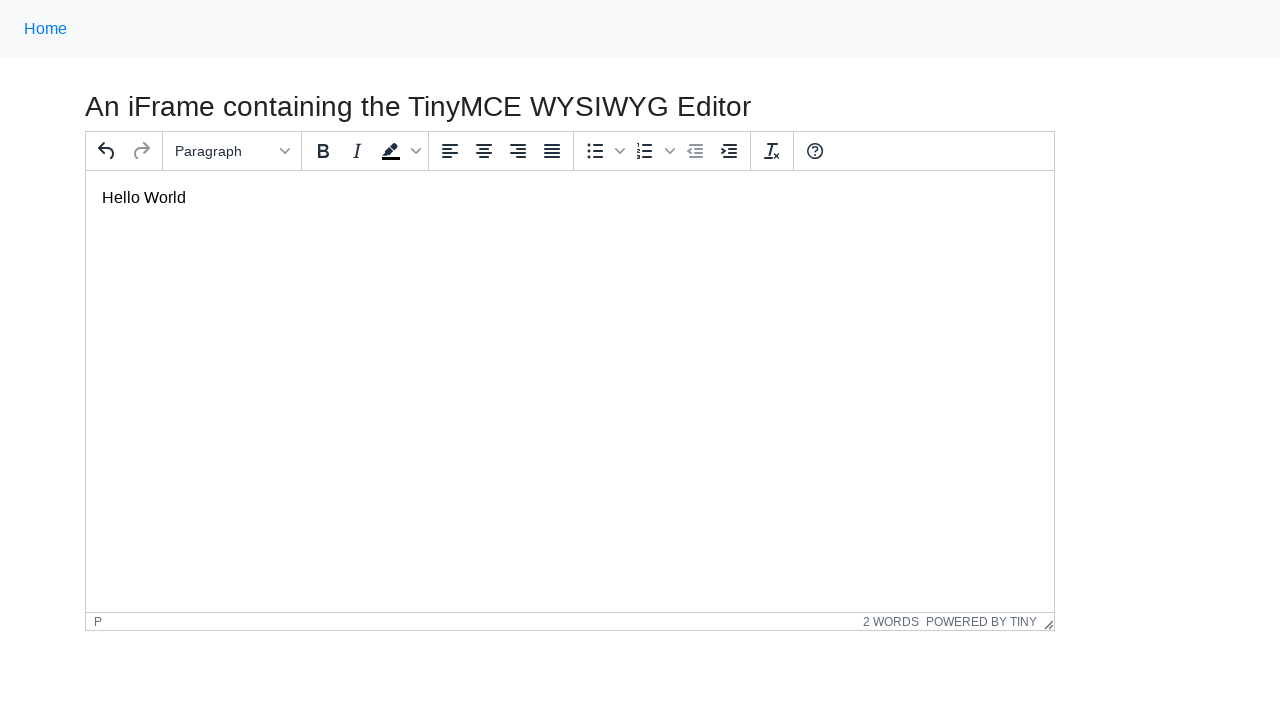

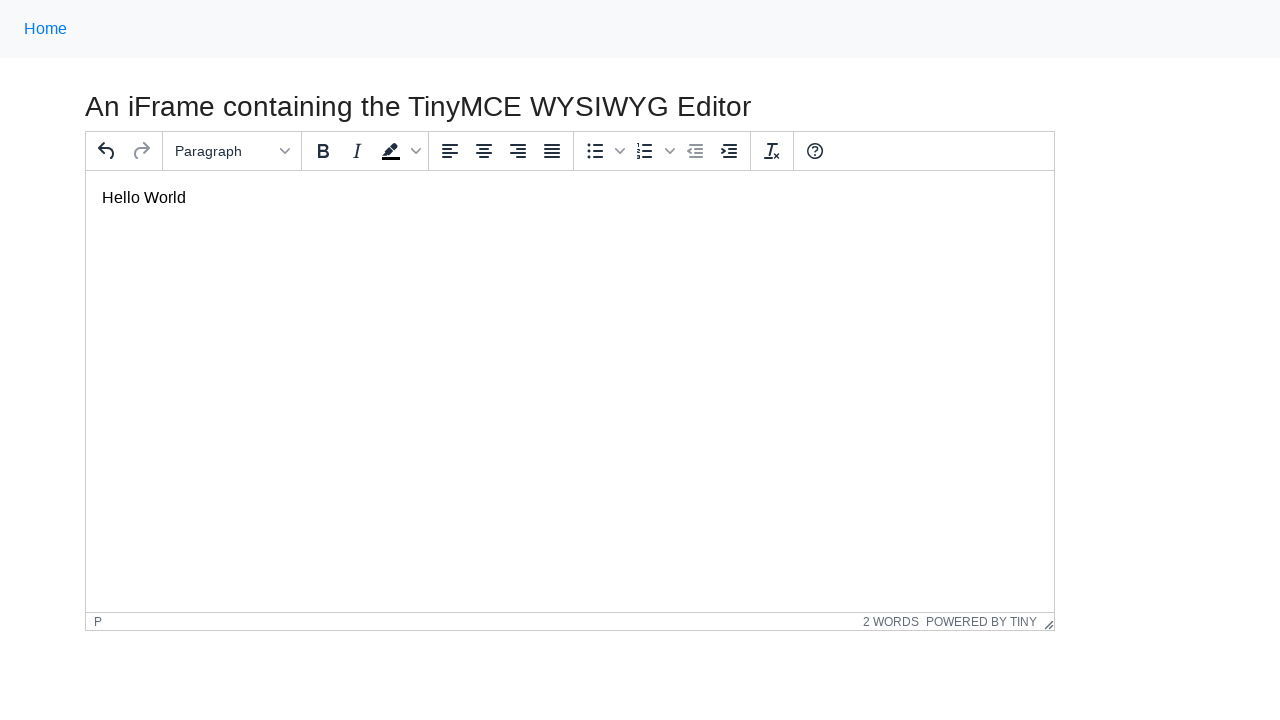